Tests an e-commerce flow by adding multiple vegetables to cart, proceeding to checkout, and applying a promo code

Starting URL: https://rahulshettyacademy.com/seleniumPractise/

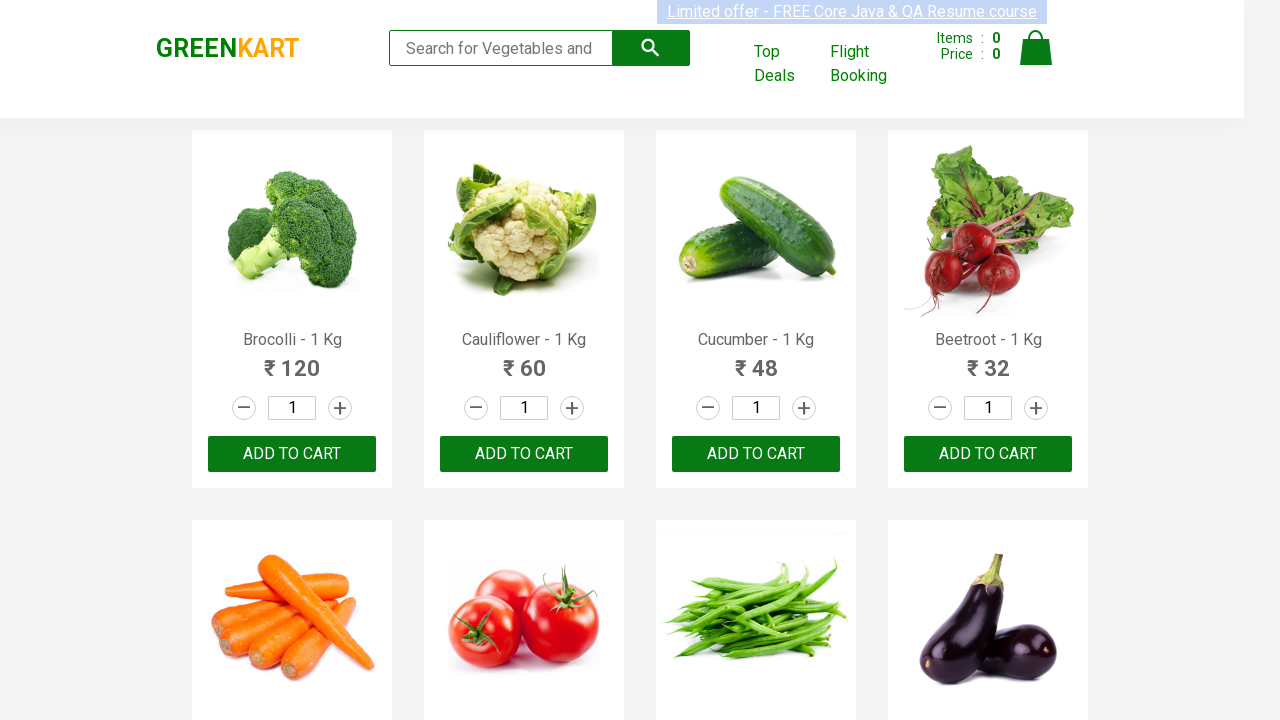

Retrieved all product names from the page
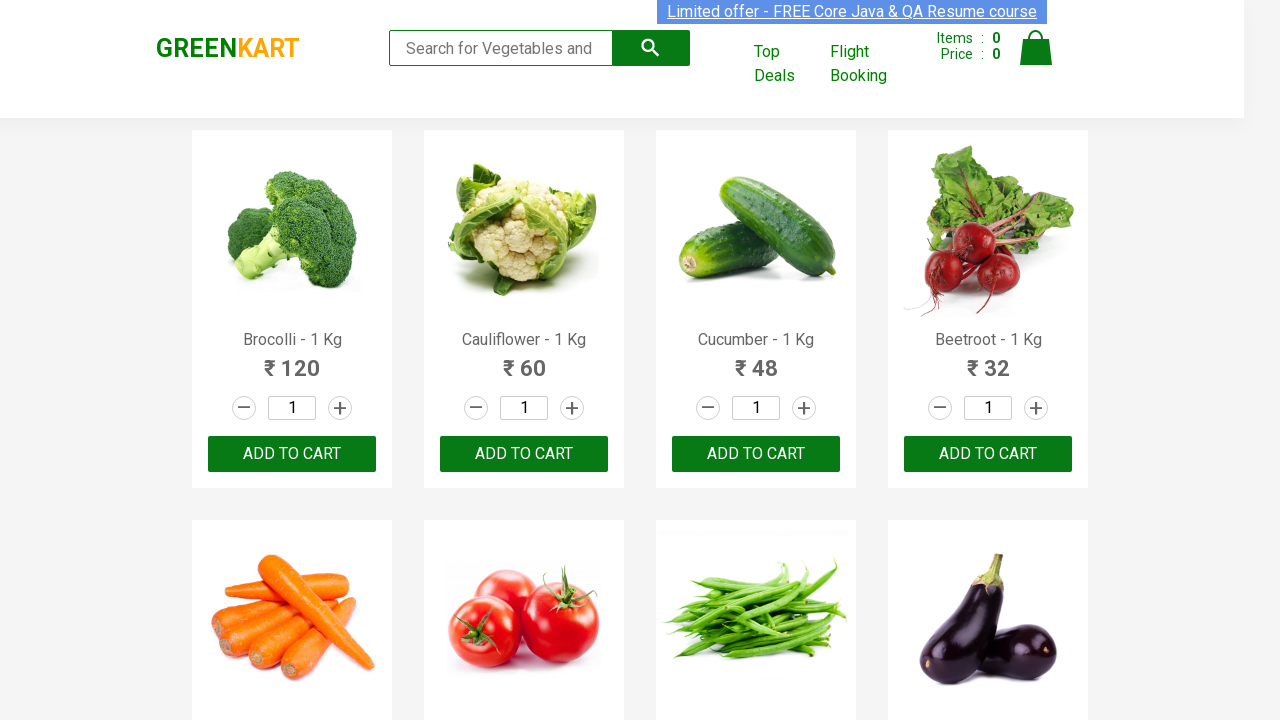

Added 'Brocolli' to cart at (292, 454) on xpath=//div[@class = 'product-action']/button >> nth=0
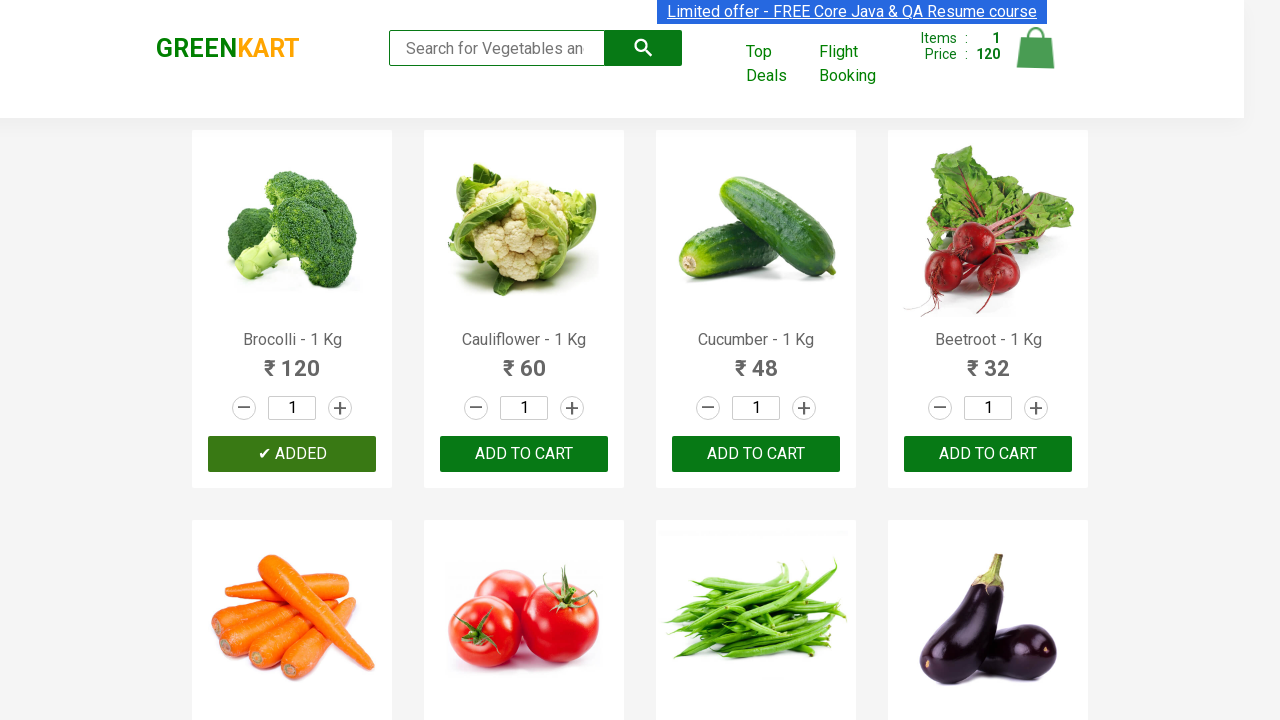

Added 'Cucumber' to cart at (756, 454) on xpath=//div[@class = 'product-action']/button >> nth=2
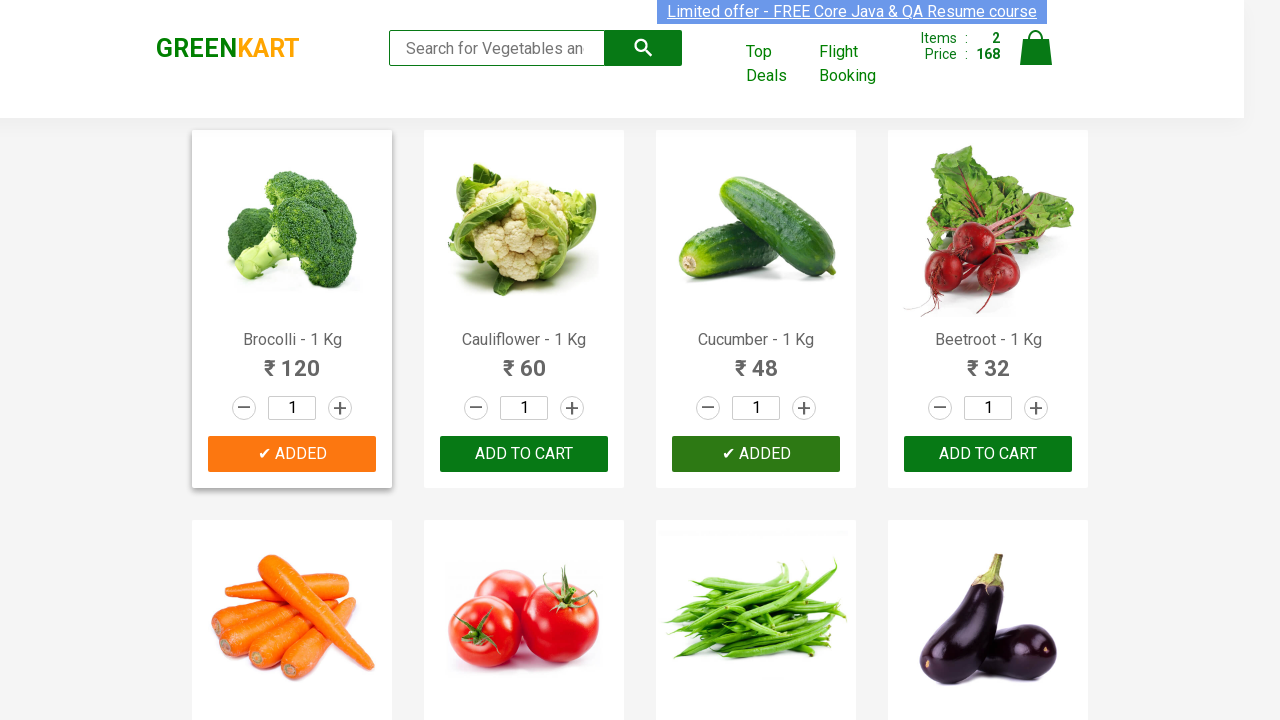

Added 'Walnuts' to cart at (524, 569) on xpath=//div[@class = 'product-action']/button >> nth=29
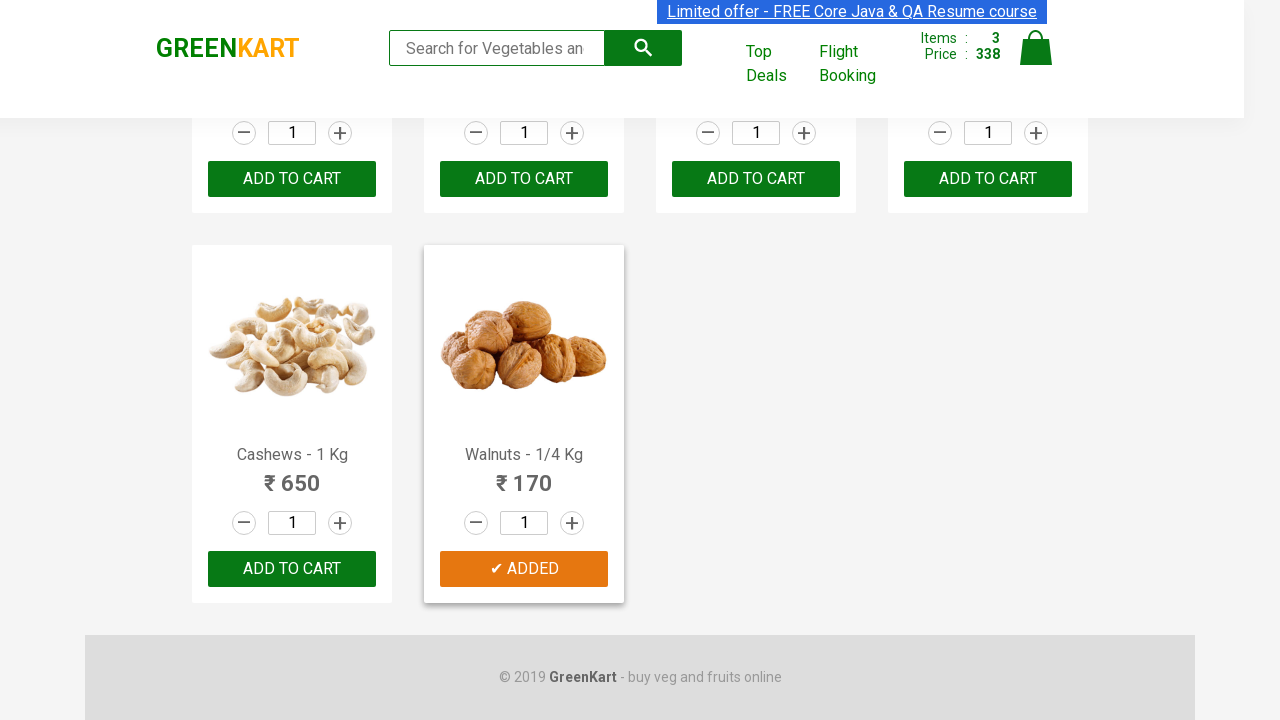

Clicked on cart icon to view cart at (1036, 48) on img[alt='Cart']
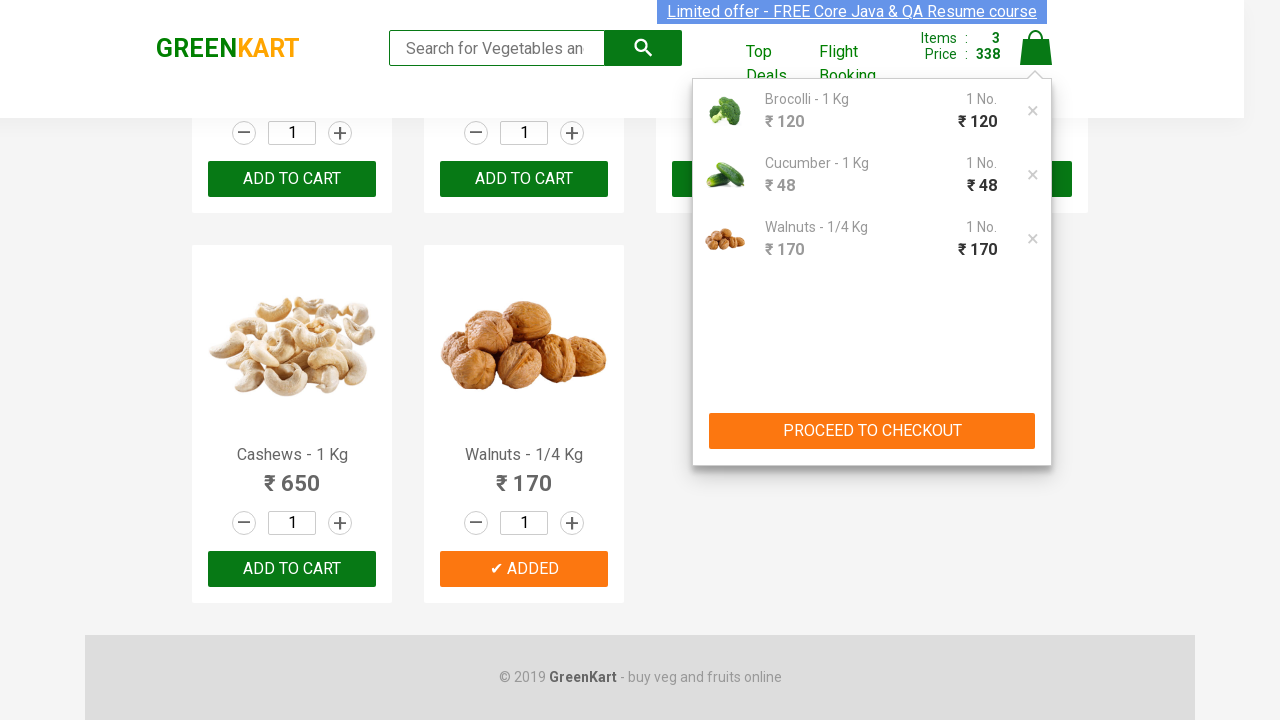

Clicked PROCEED TO CHECKOUT button at (872, 431) on xpath=//button[text()='PROCEED TO CHECKOUT']
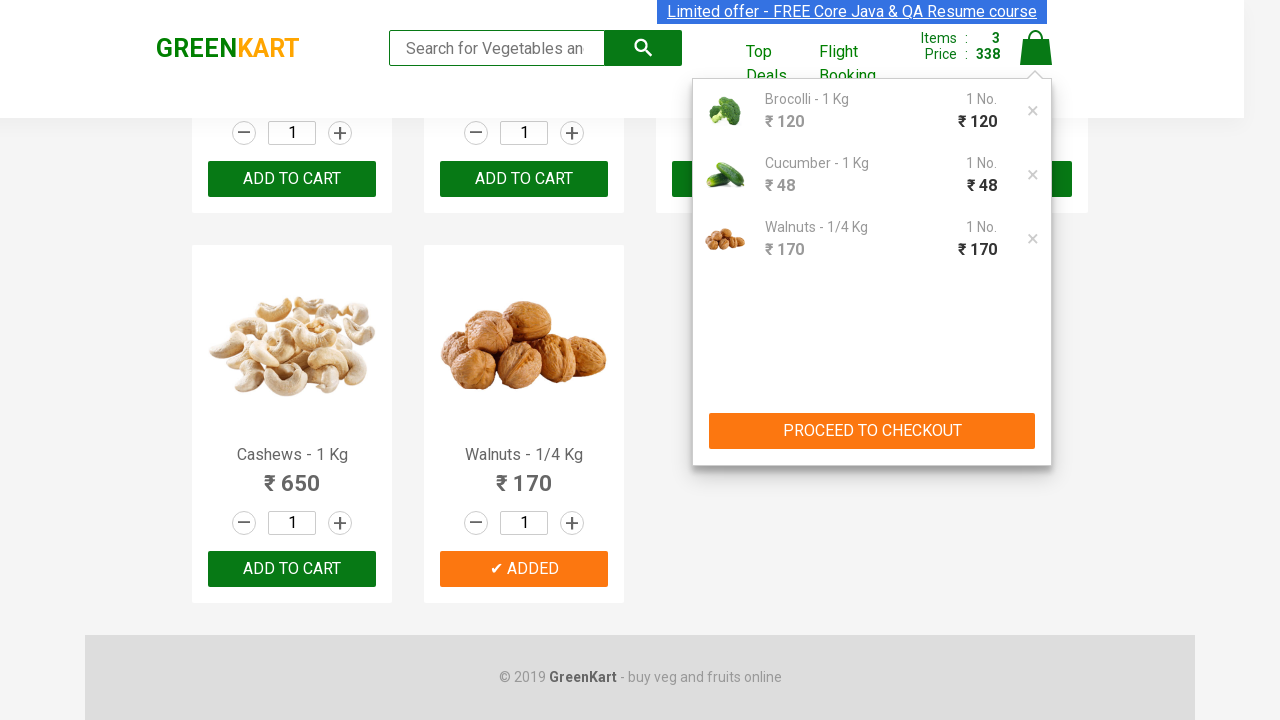

Promo code input field became visible
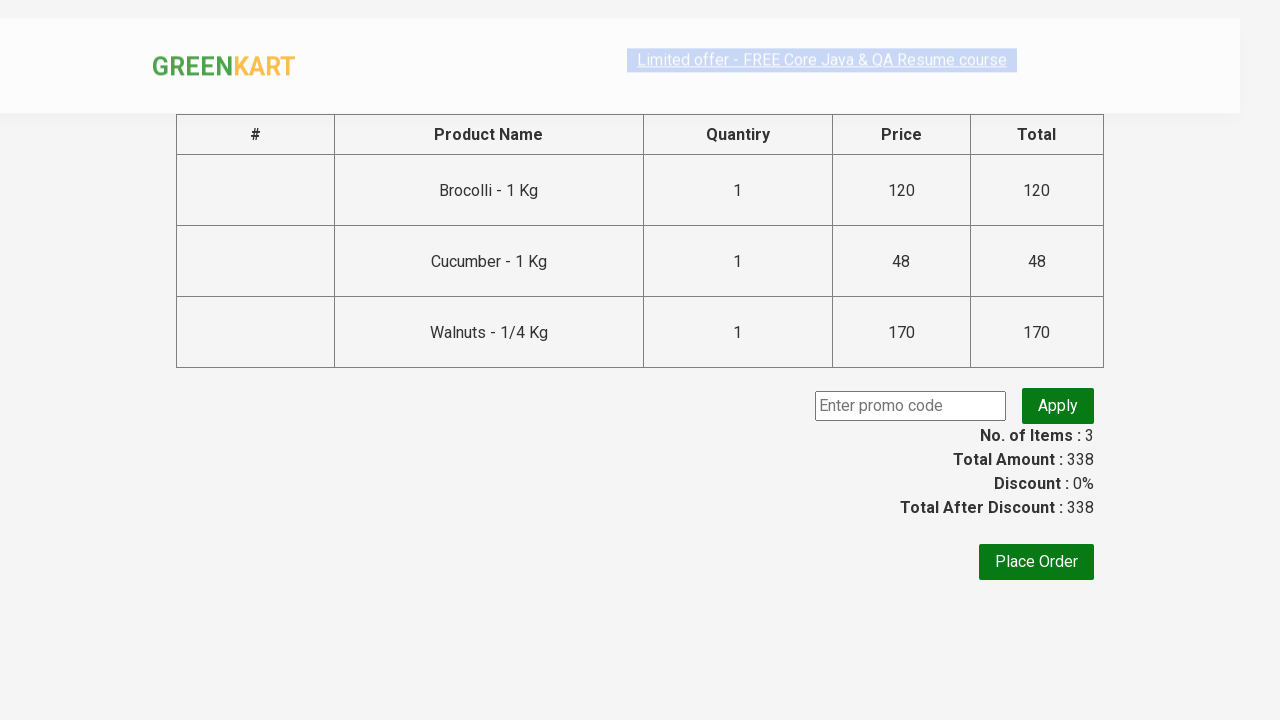

Entered promo code 'rahulshettyacademy' on input.promoCode
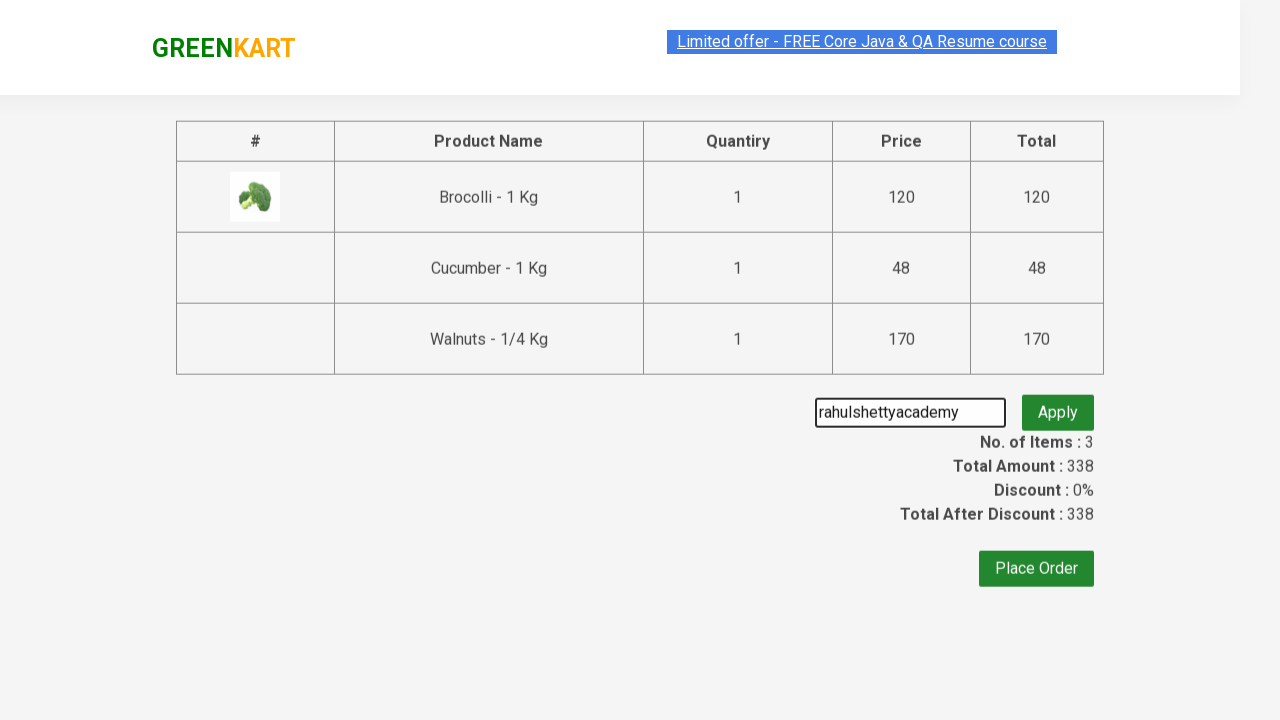

Clicked button to apply promo code at (1058, 406) on button.promoBtn
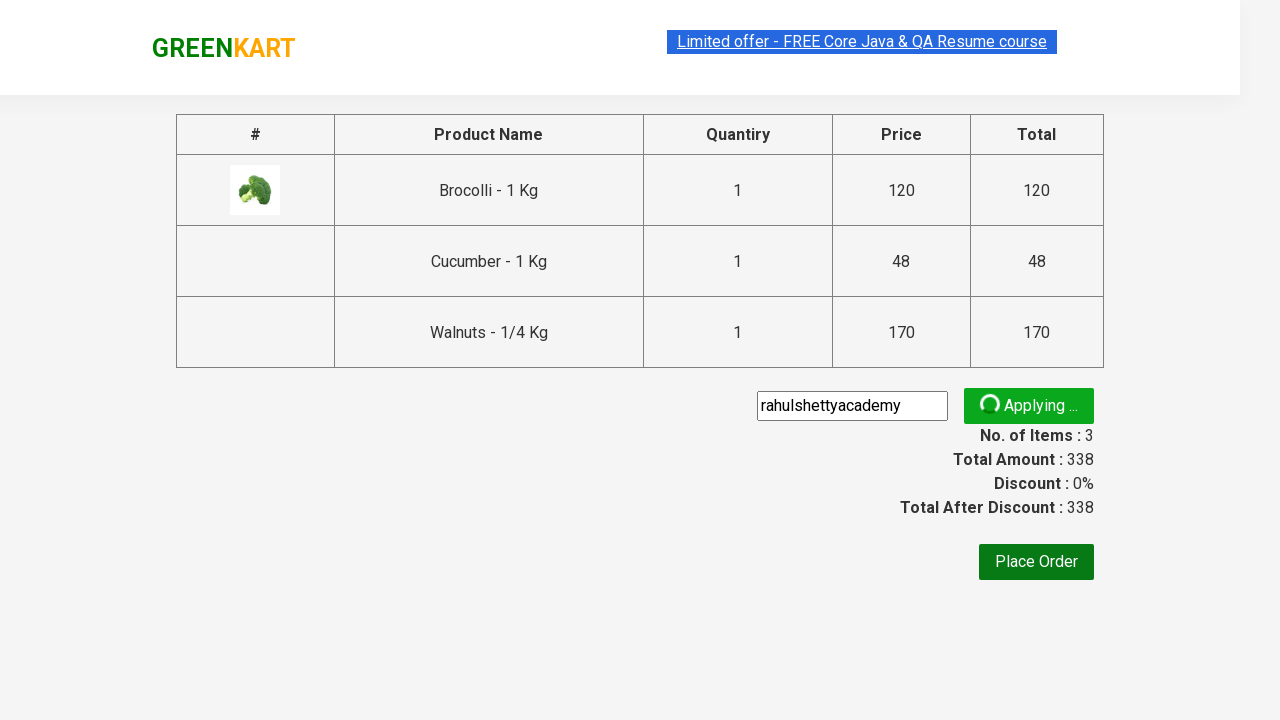

Promo code response message appeared
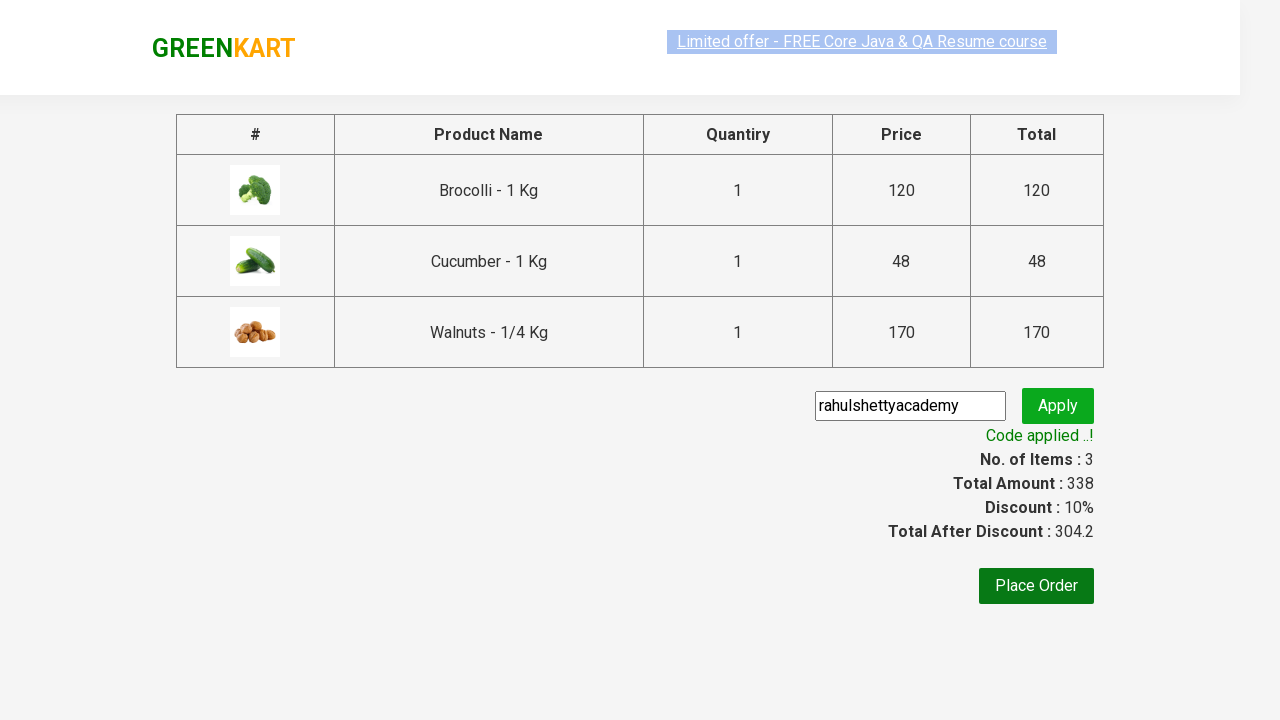

Retrieved promo info message: 'Code applied ..!'
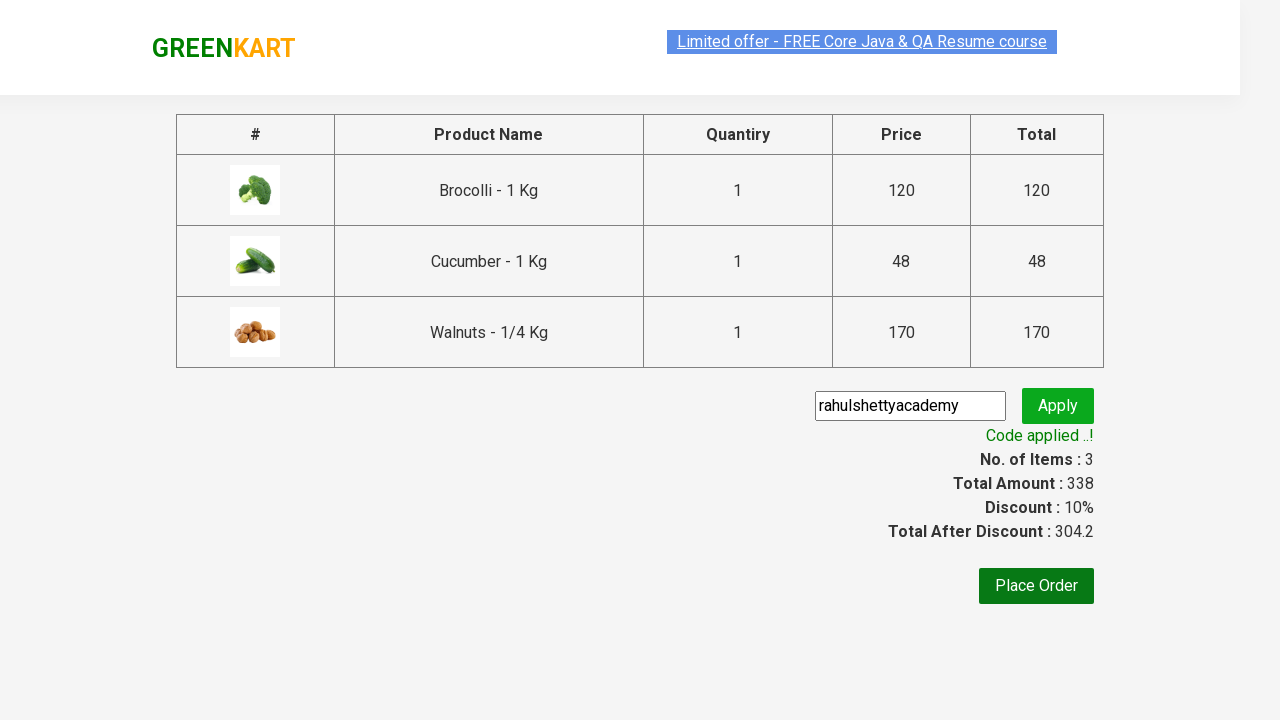

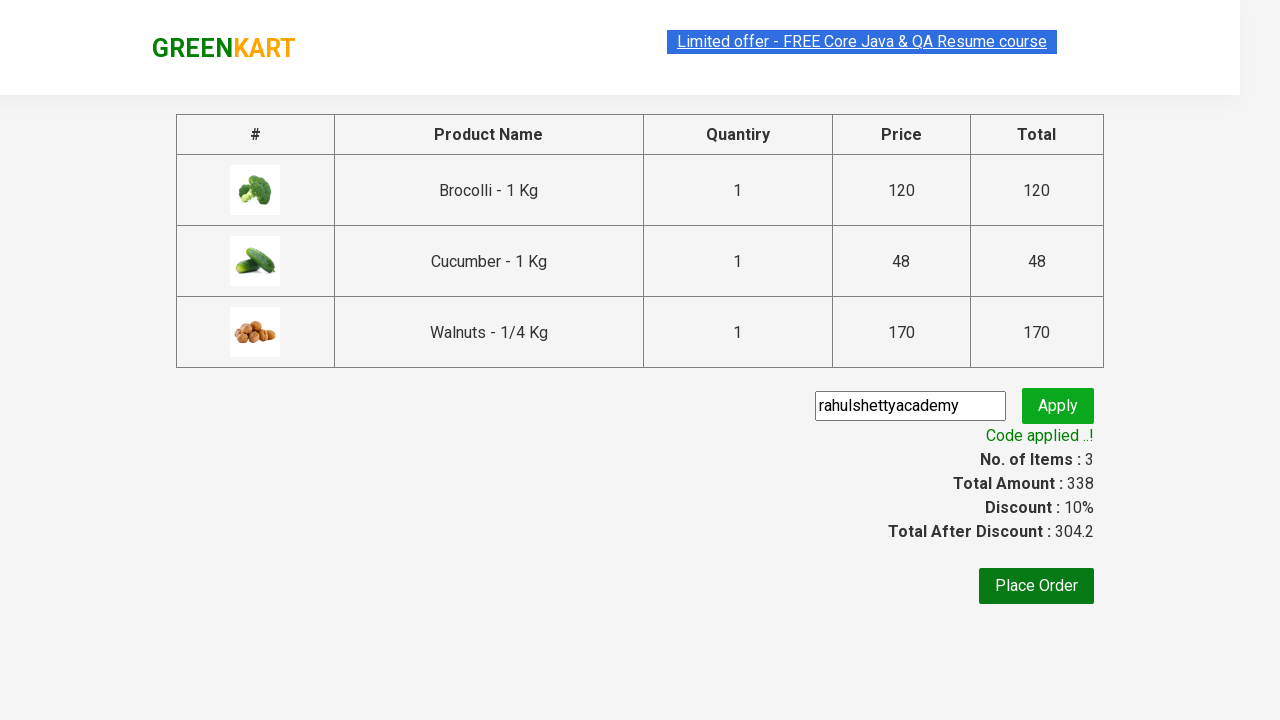